Filters table rows by male gender and clicks checkboxes in matching rows

Starting URL: https://vins-udemy.s3.amazonaws.com/java/html/java8-stream-table.html

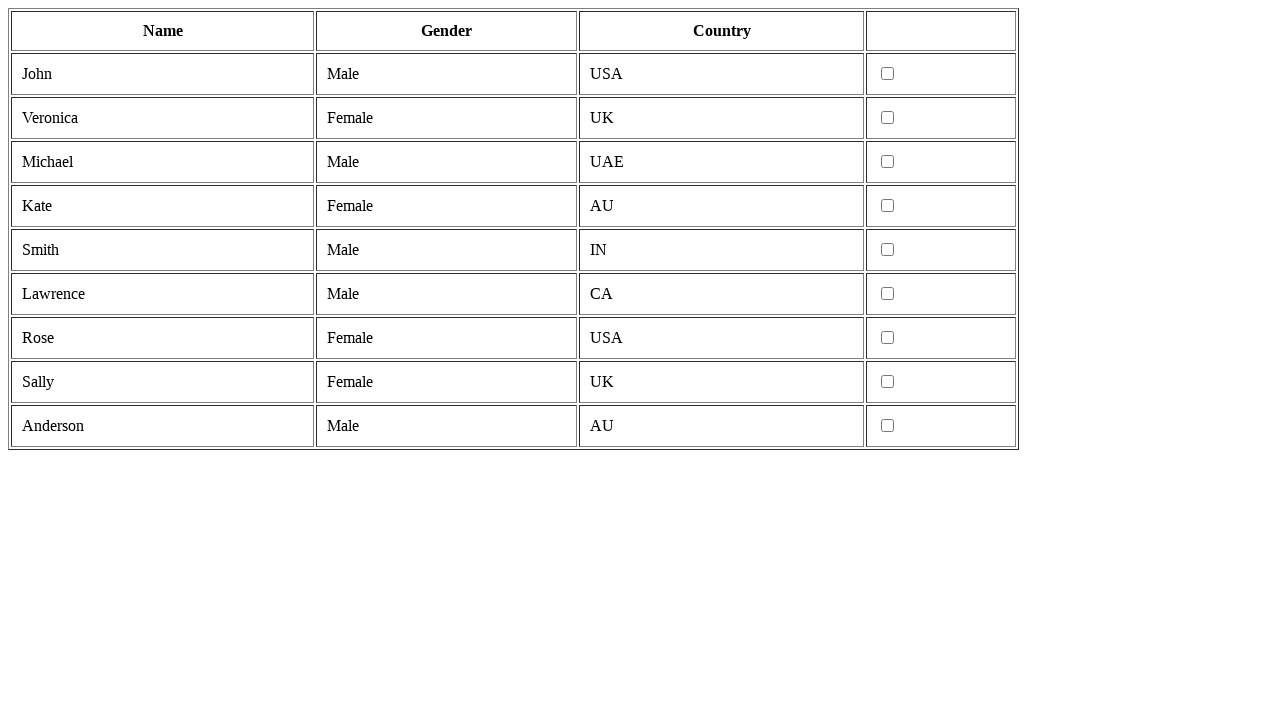

Navigated to java8-stream-table.html
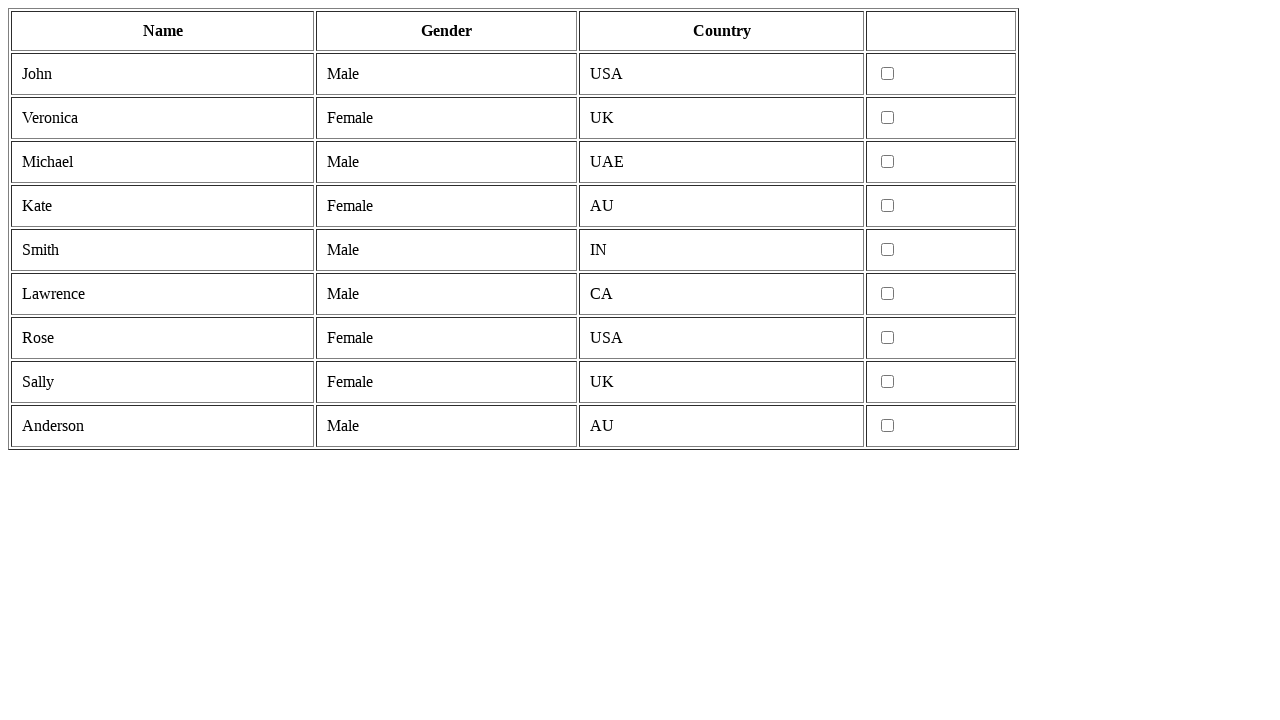

Retrieved all table rows except header
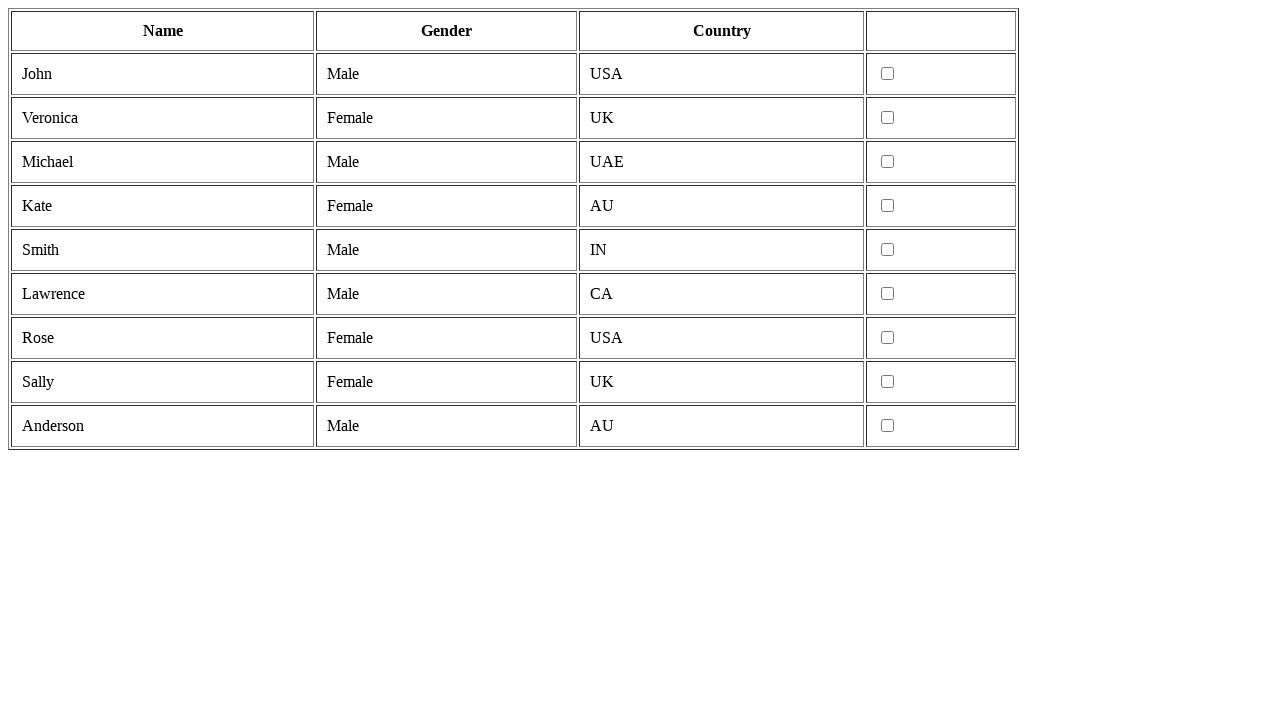

Extracted columns from current table row
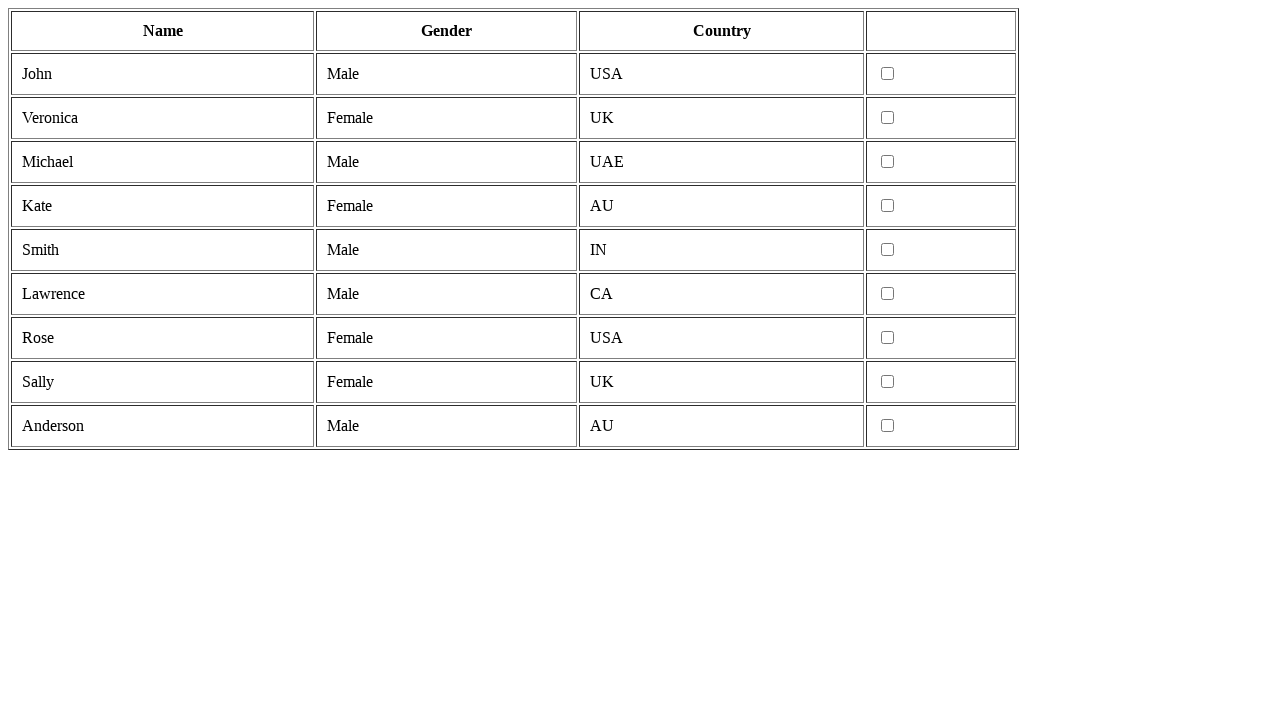

Found row with male gender, extracting gender value
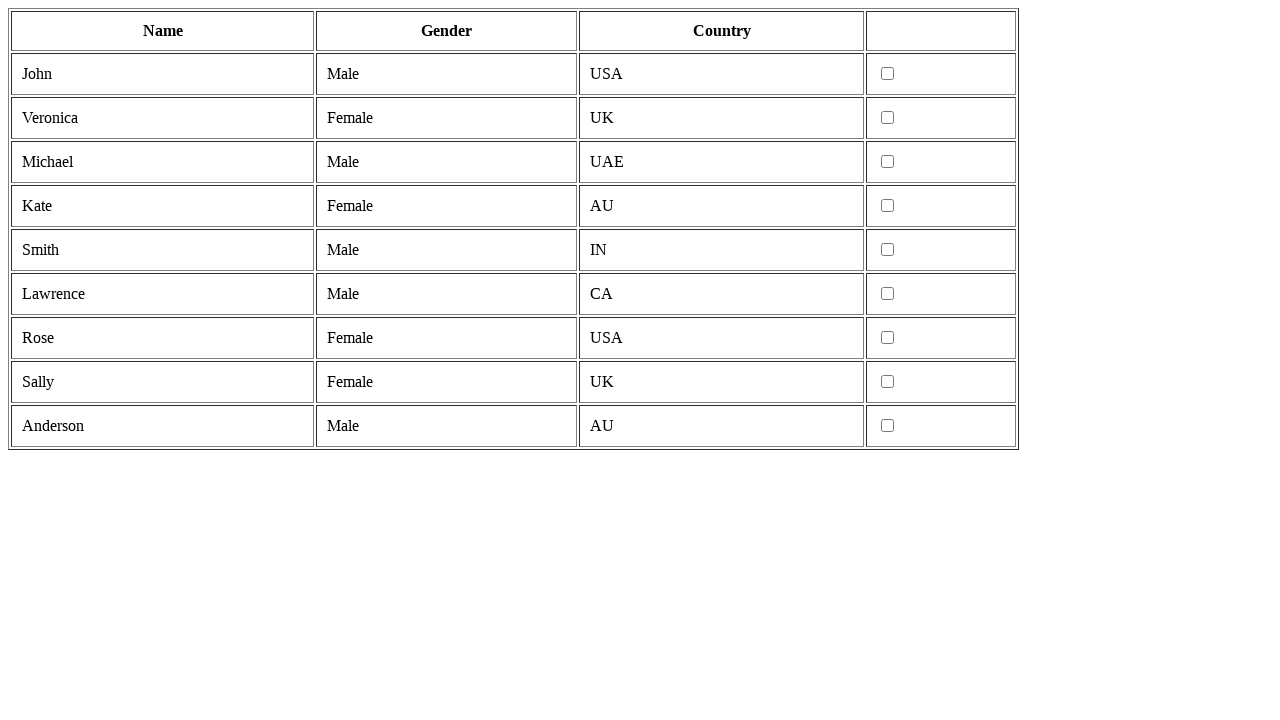

Clicked checkbox in fourth column of male row at (888, 74) on tr >> nth=1 >> td >> nth=3 >> input
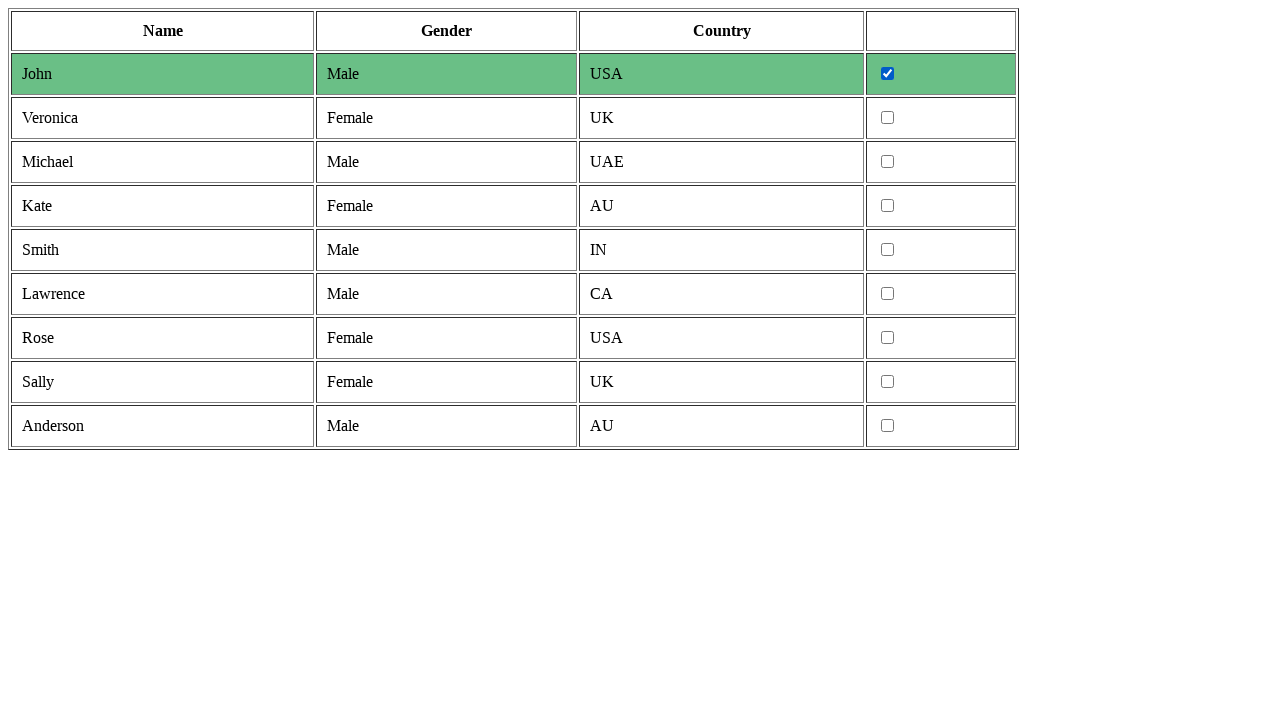

Extracted columns from current table row
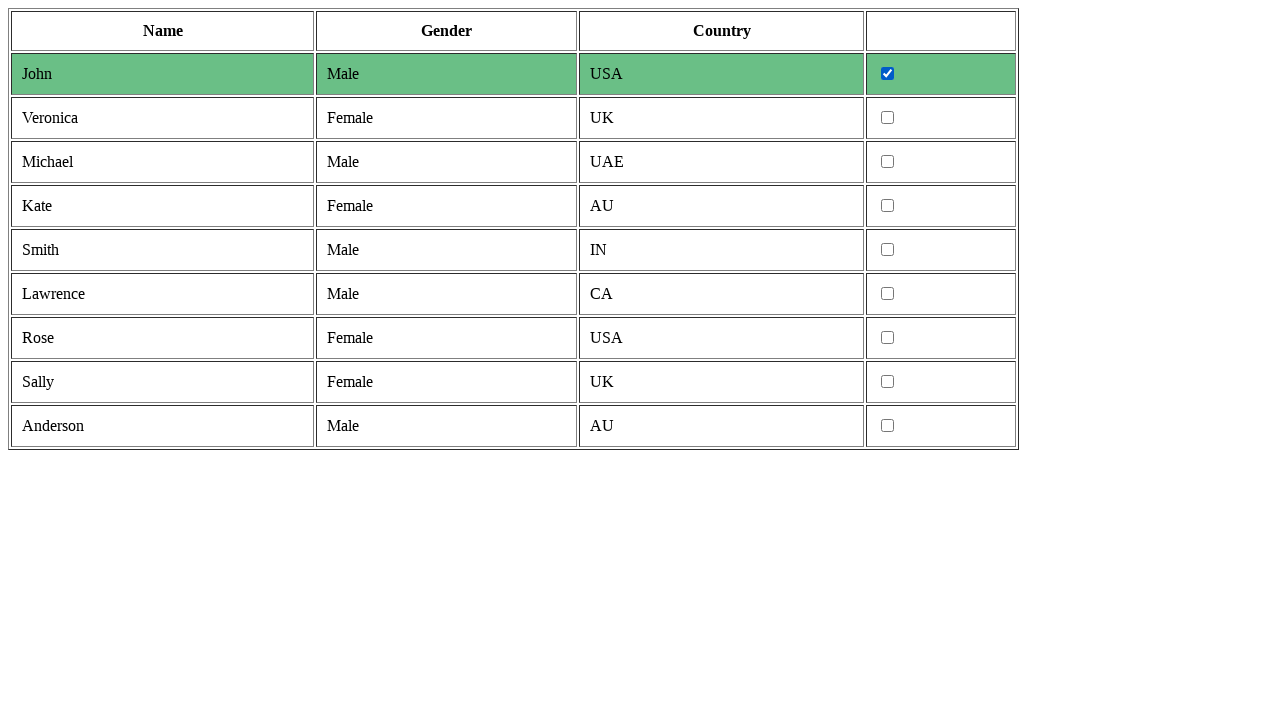

Extracted columns from current table row
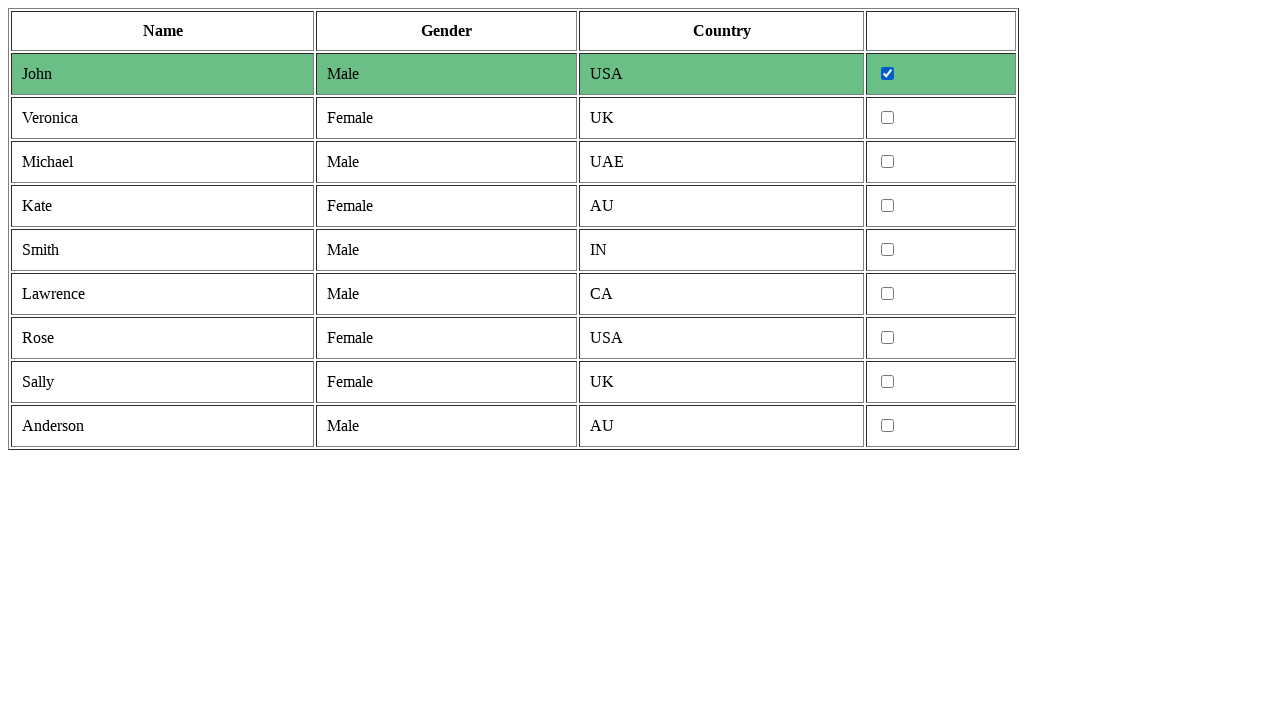

Found row with male gender, extracting gender value
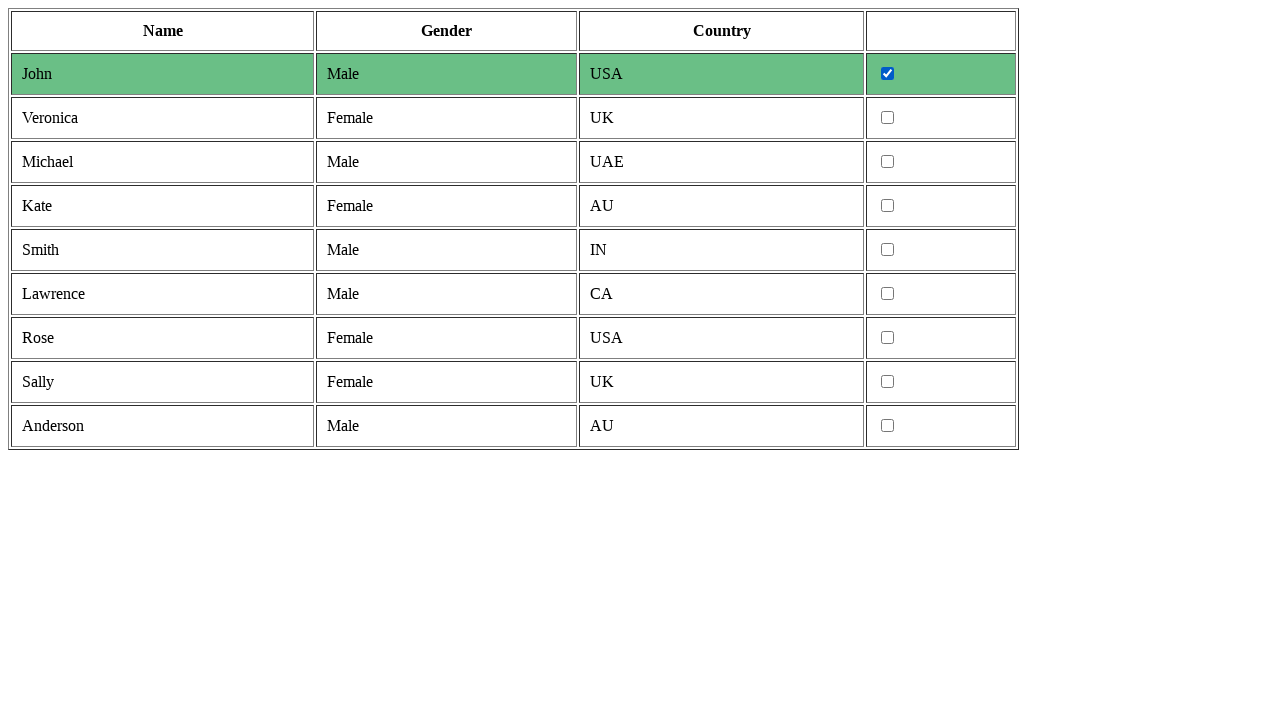

Clicked checkbox in fourth column of male row at (888, 162) on tr >> nth=3 >> td >> nth=3 >> input
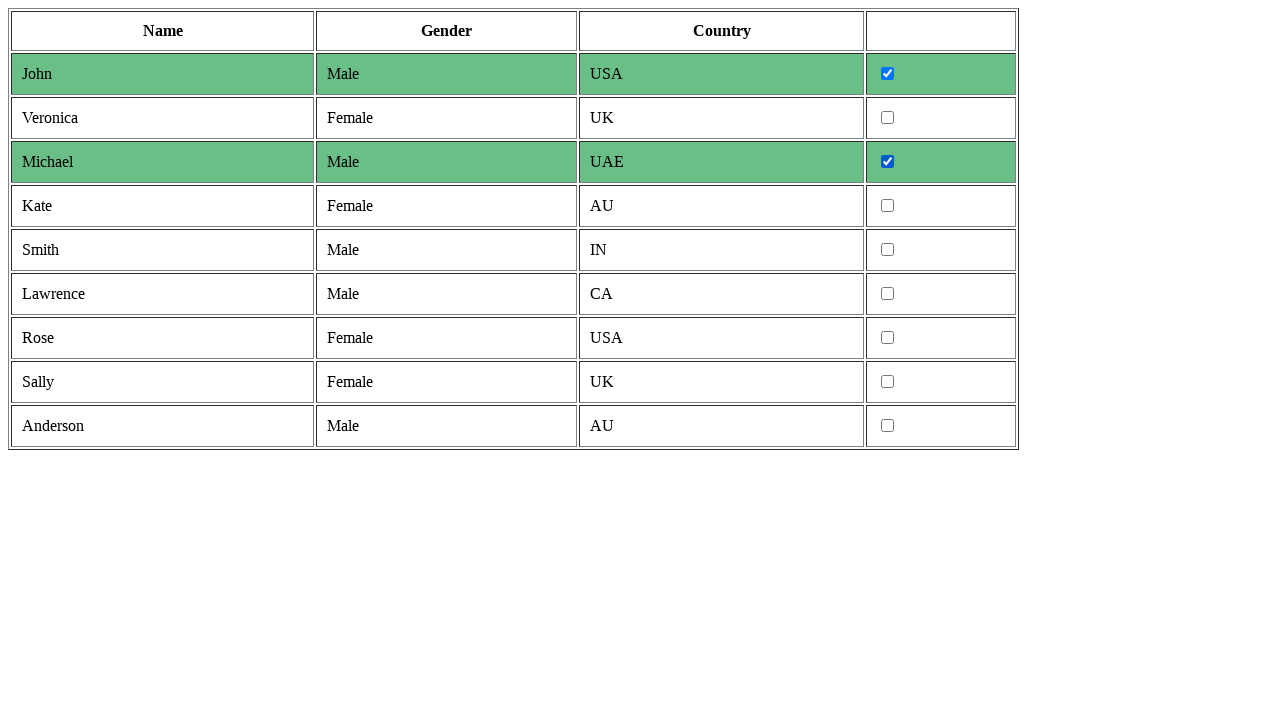

Extracted columns from current table row
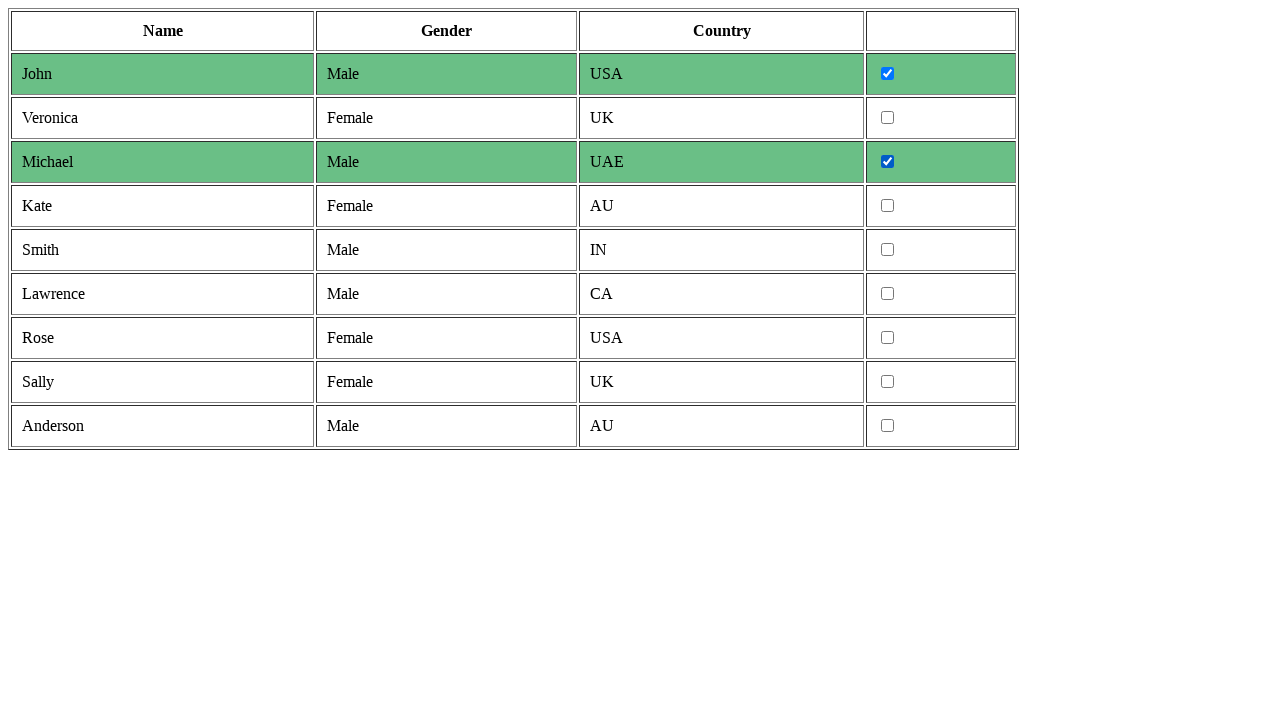

Extracted columns from current table row
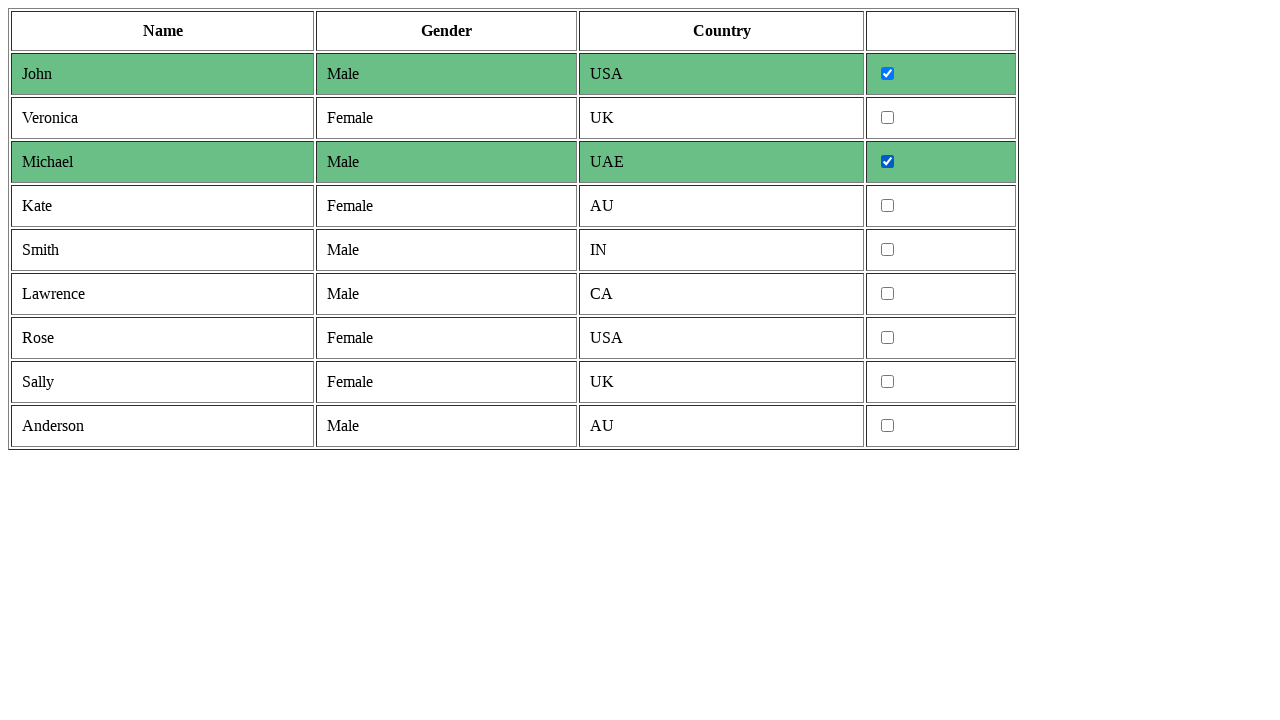

Found row with male gender, extracting gender value
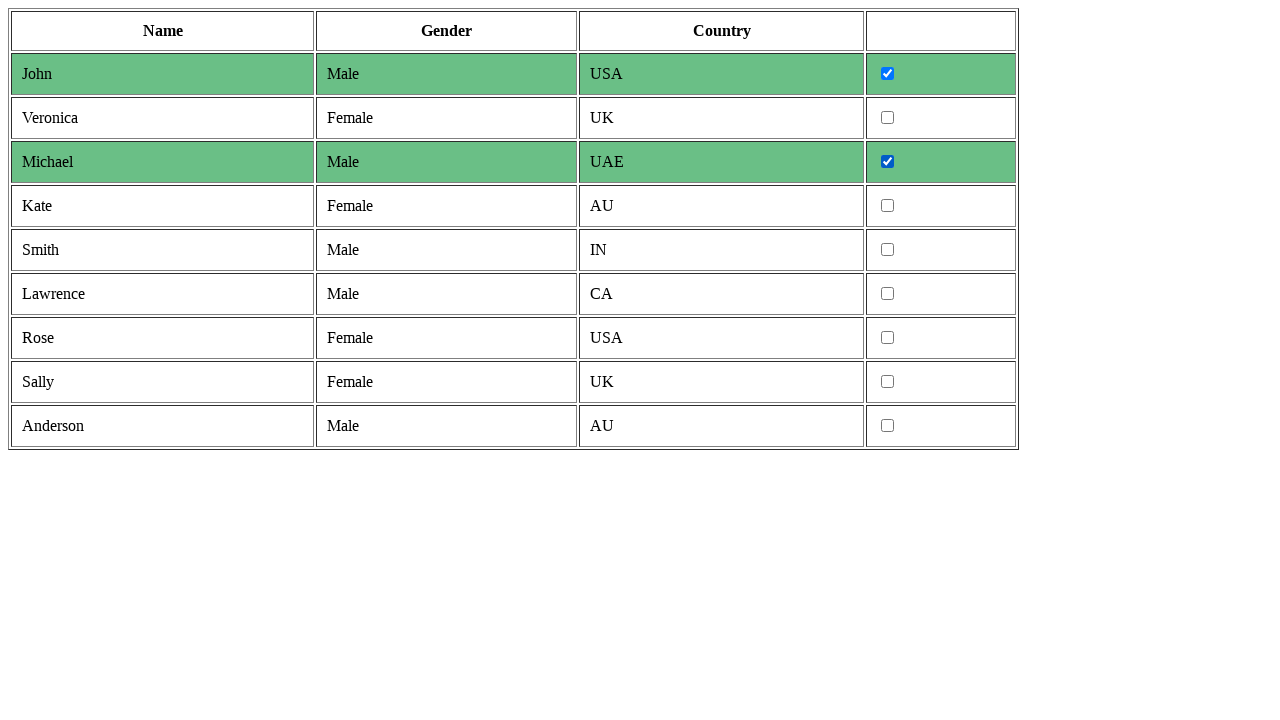

Clicked checkbox in fourth column of male row at (888, 250) on tr >> nth=5 >> td >> nth=3 >> input
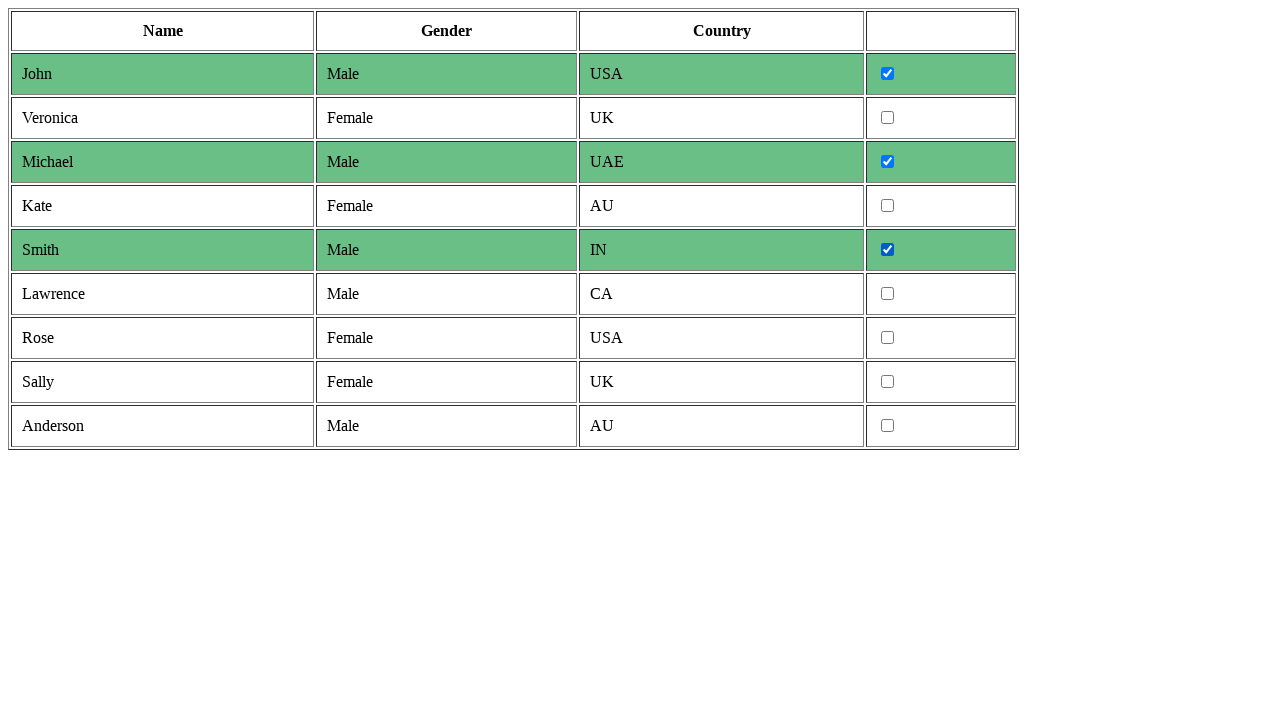

Extracted columns from current table row
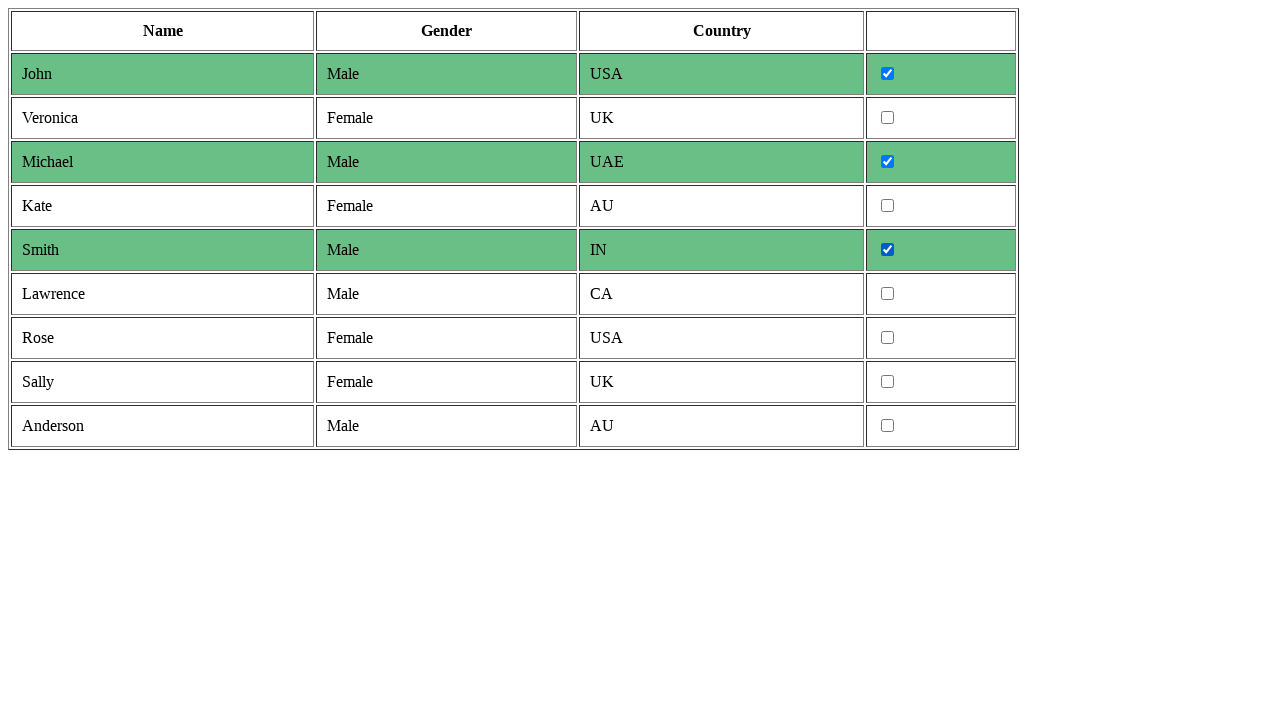

Found row with male gender, extracting gender value
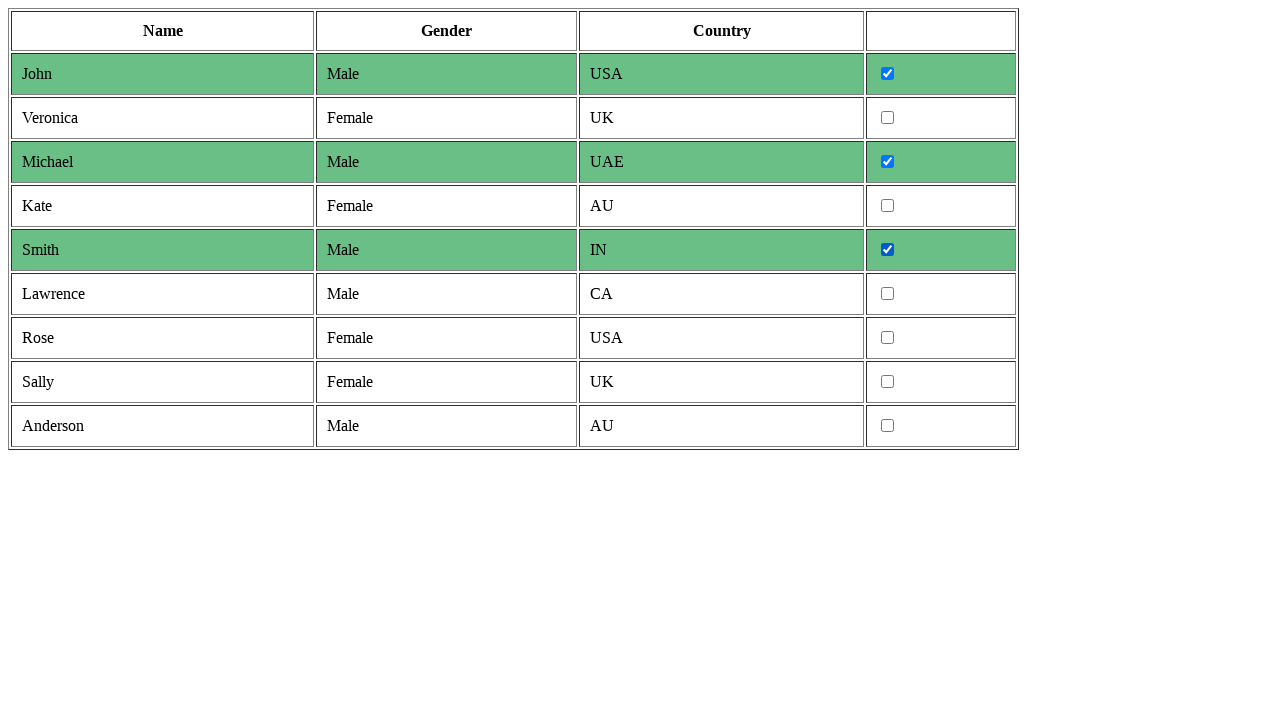

Clicked checkbox in fourth column of male row at (888, 294) on tr >> nth=6 >> td >> nth=3 >> input
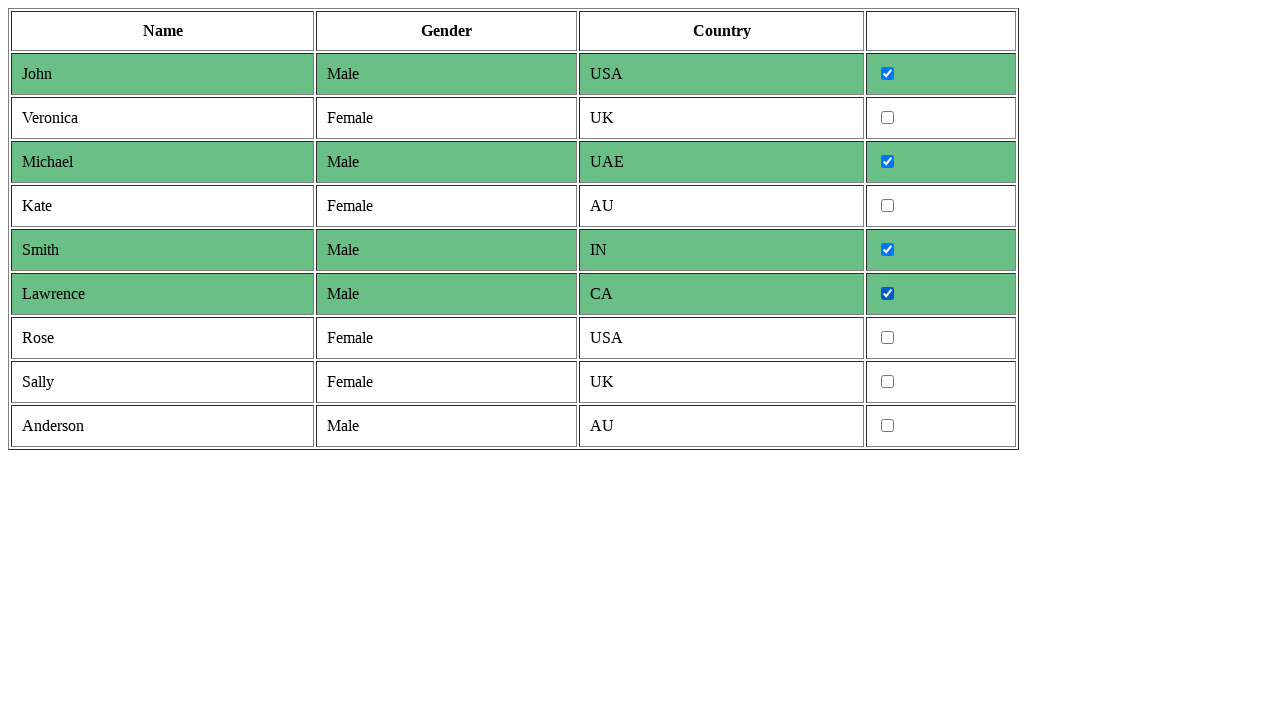

Extracted columns from current table row
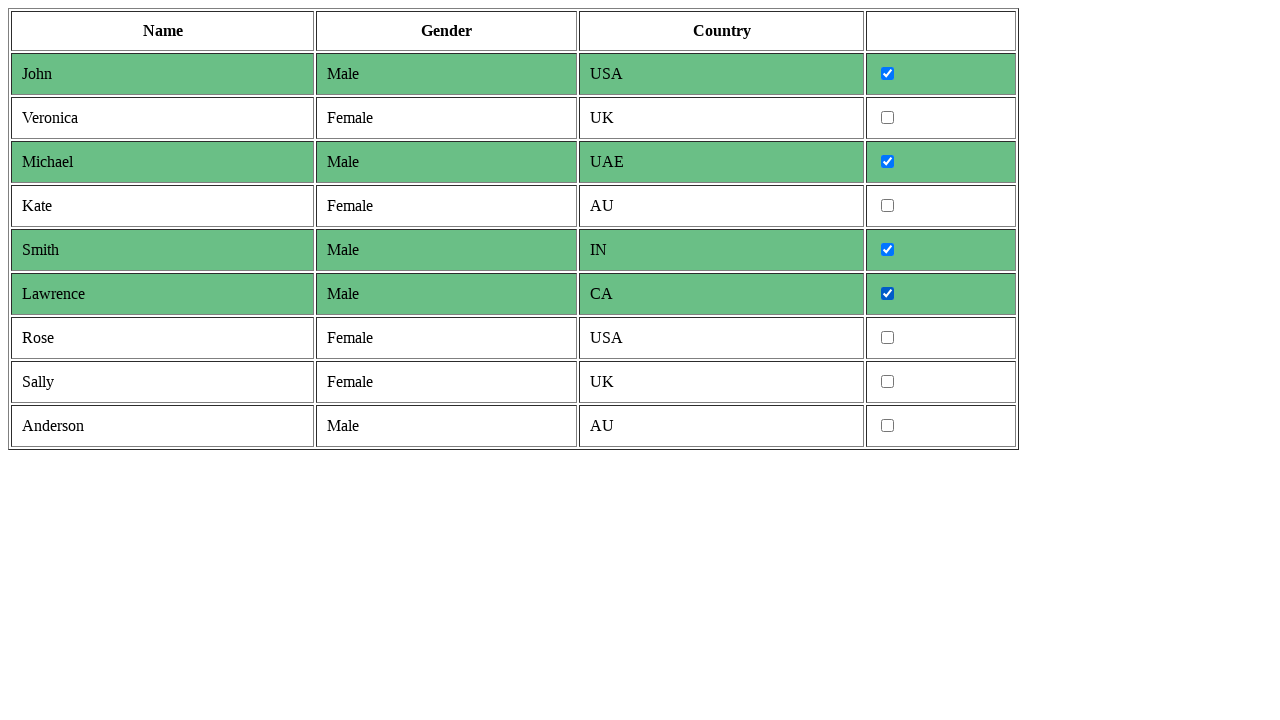

Extracted columns from current table row
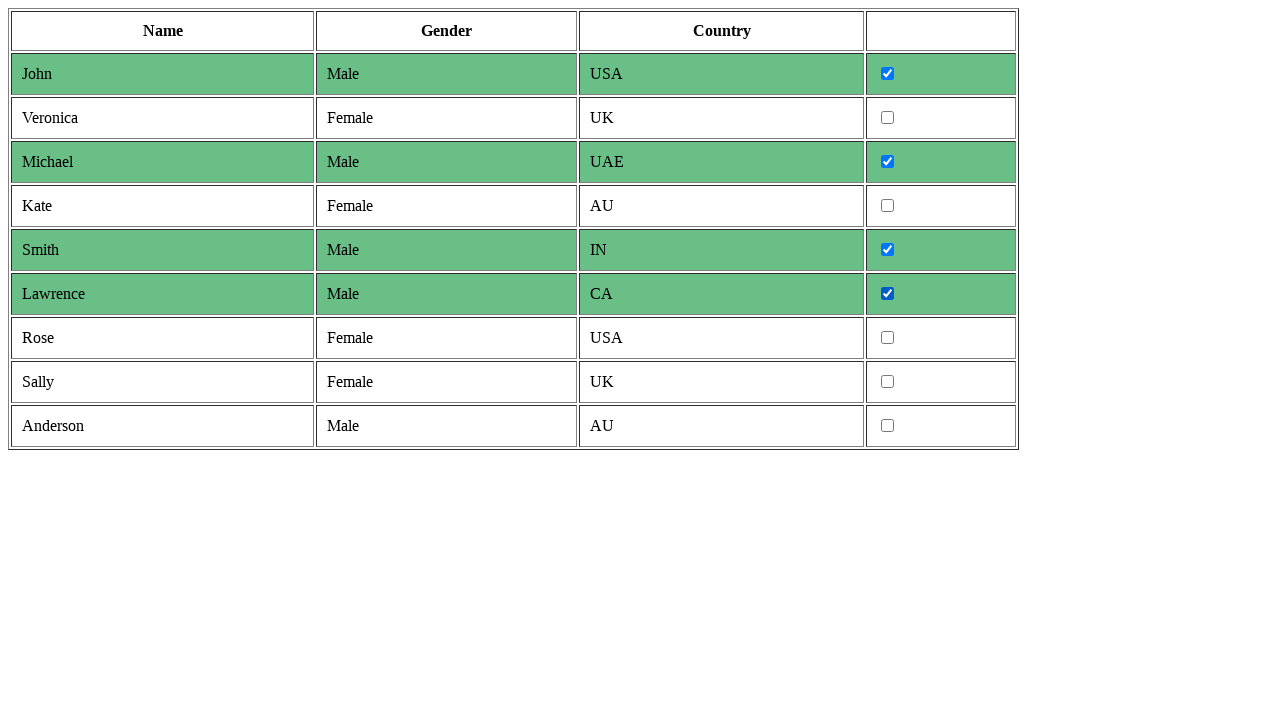

Extracted columns from current table row
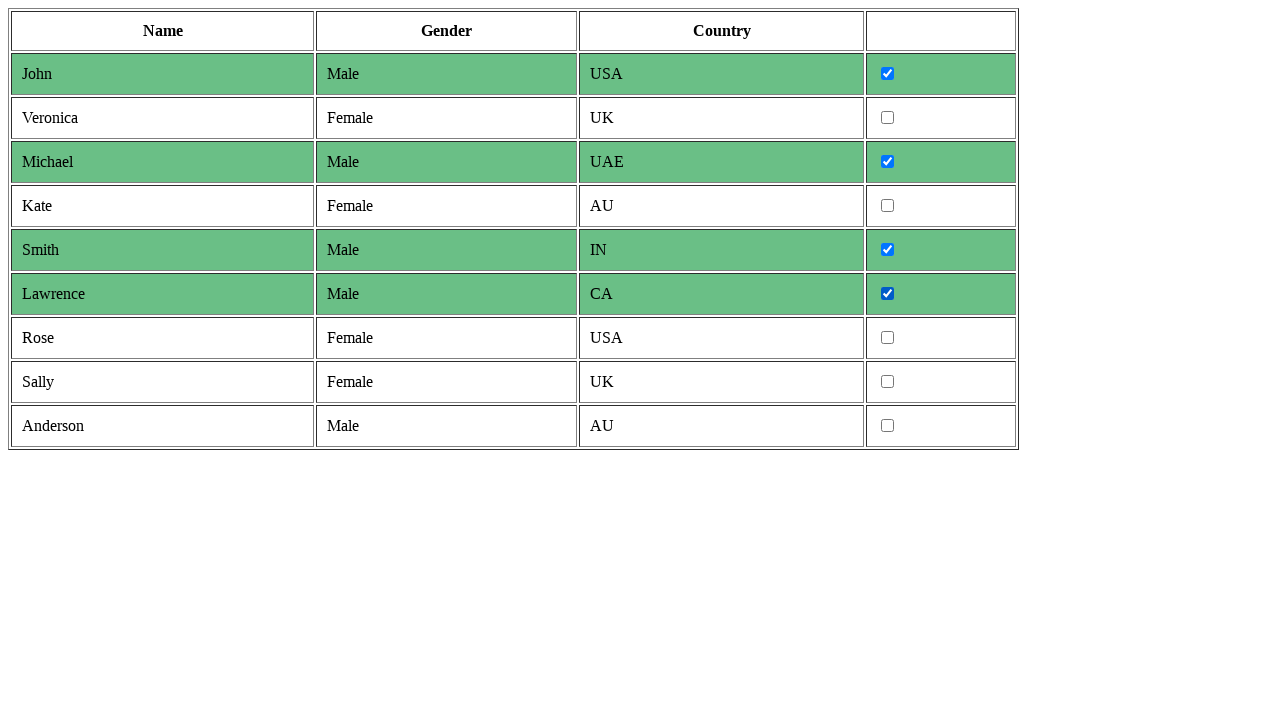

Found row with male gender, extracting gender value
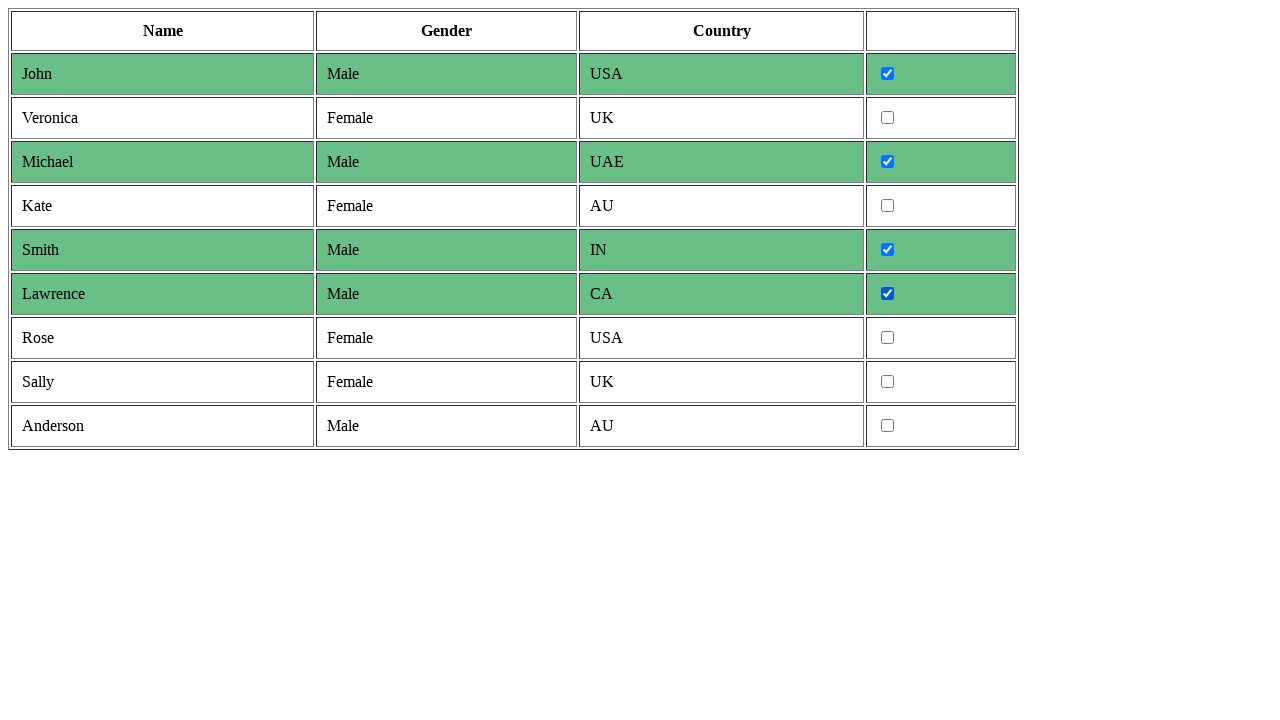

Clicked checkbox in fourth column of male row at (888, 426) on tr >> nth=9 >> td >> nth=3 >> input
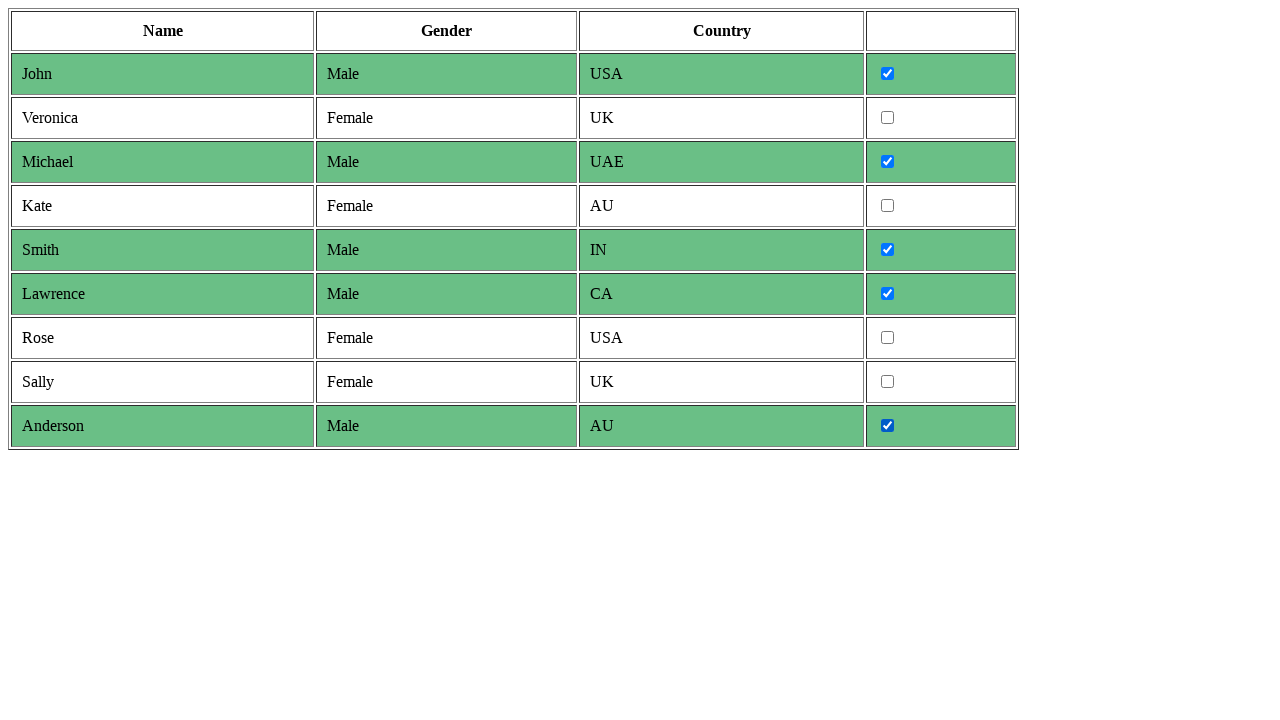

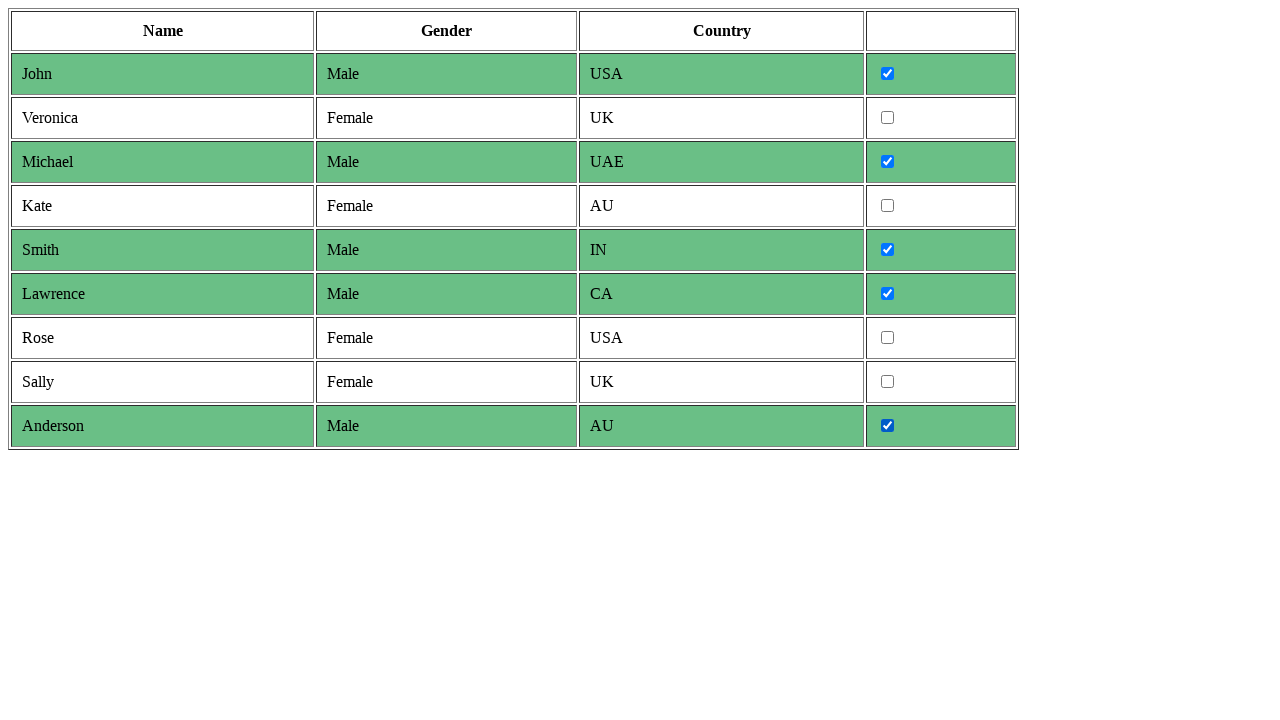